Navigates to the Finviz S&P 500 heatmap page, scrolls down slightly, and waits for the chart element to load.

Starting URL: https://finviz.com/map.ashx

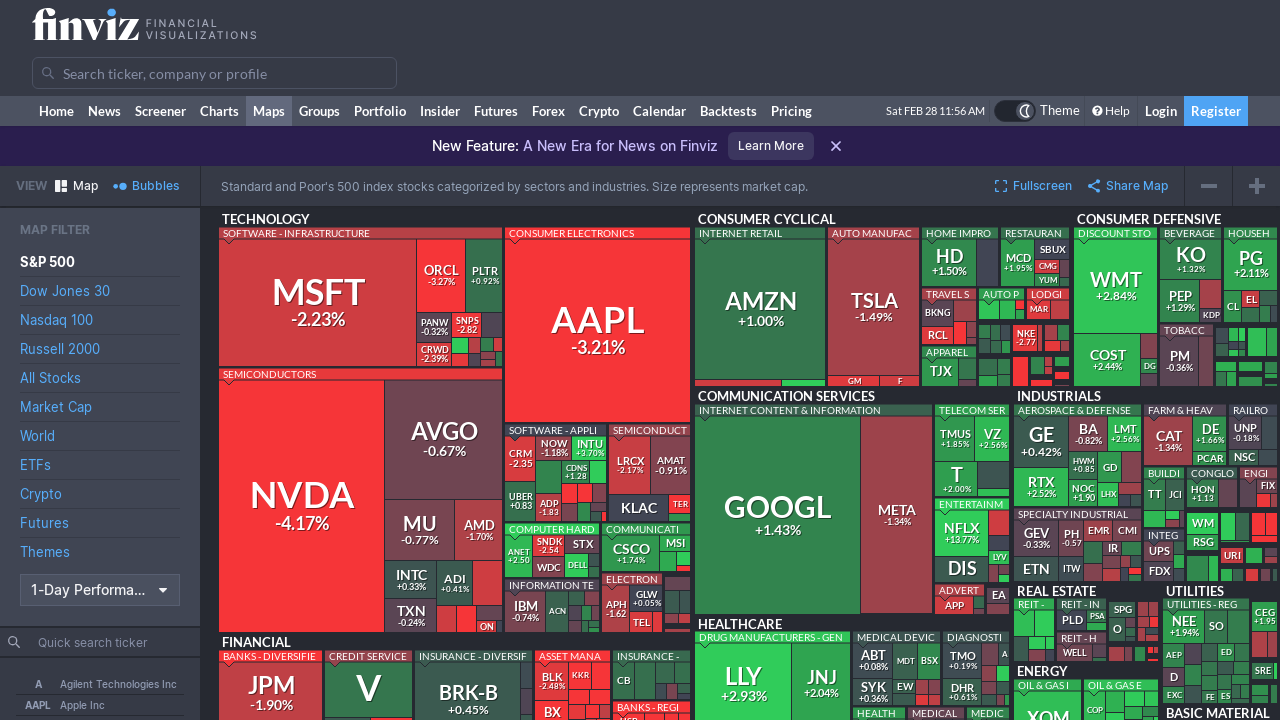

Scrolled down 150 pixels to bring chart into view
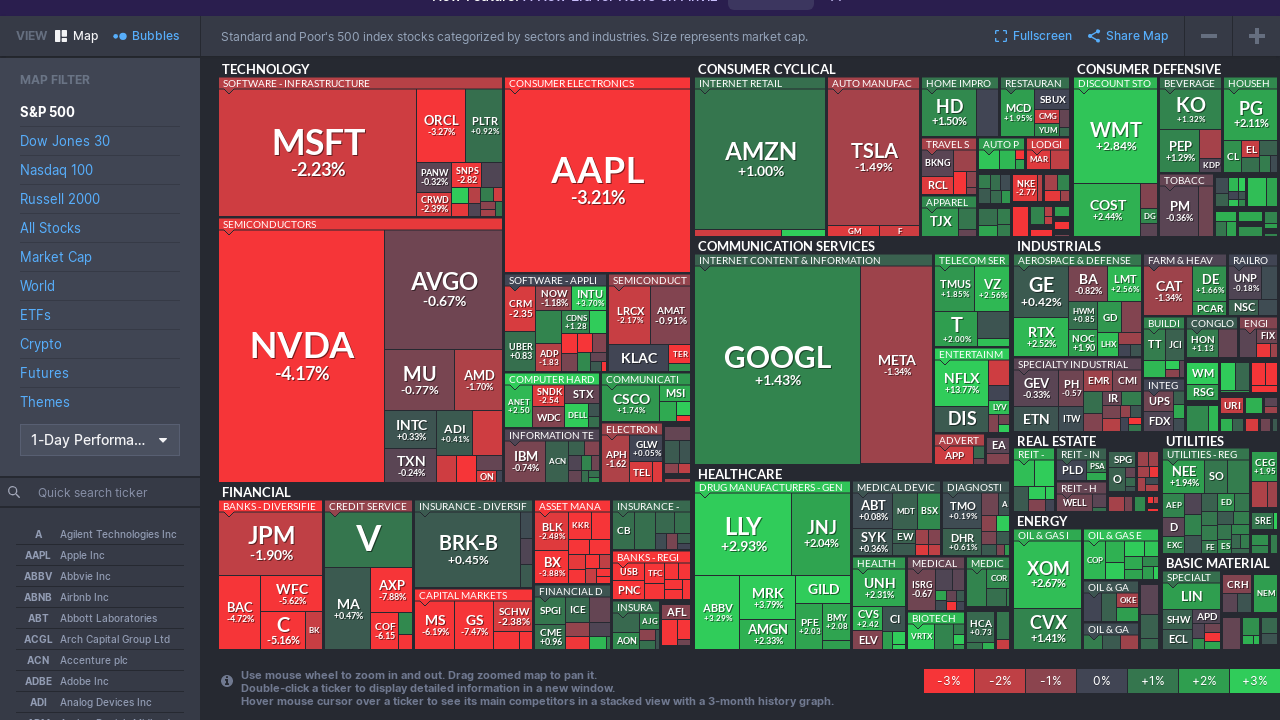

Chart element loaded and became visible
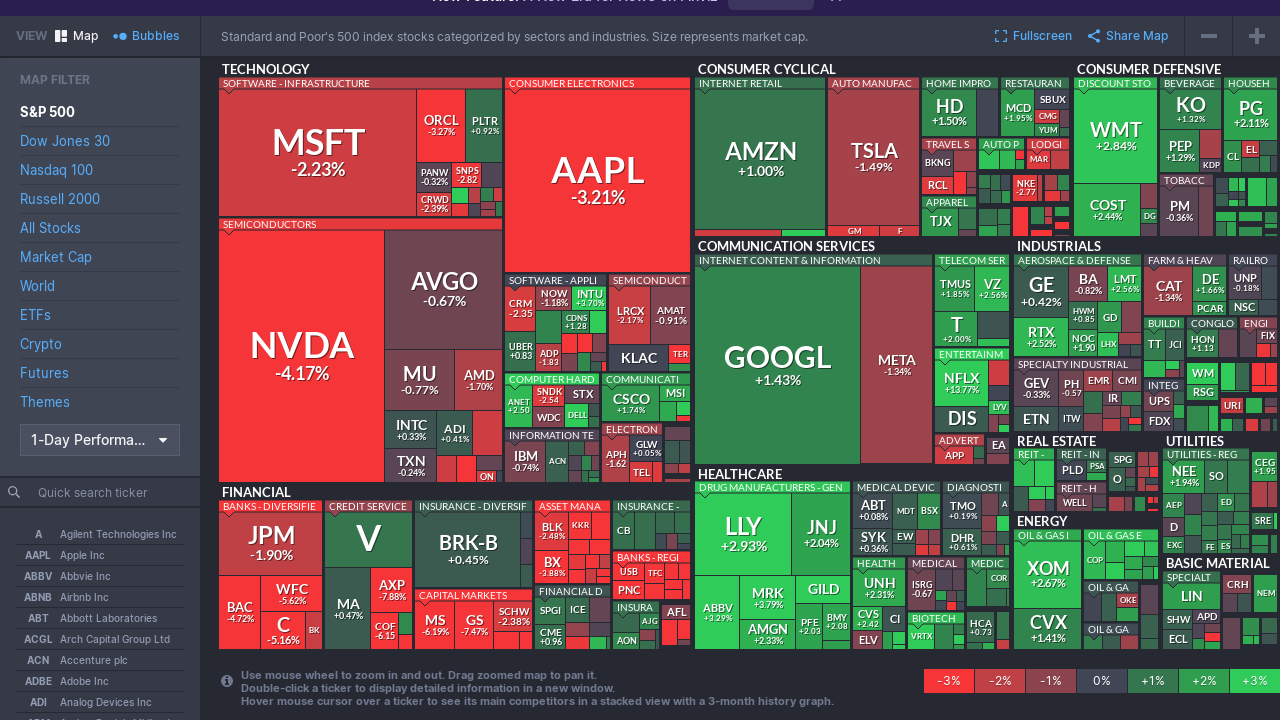

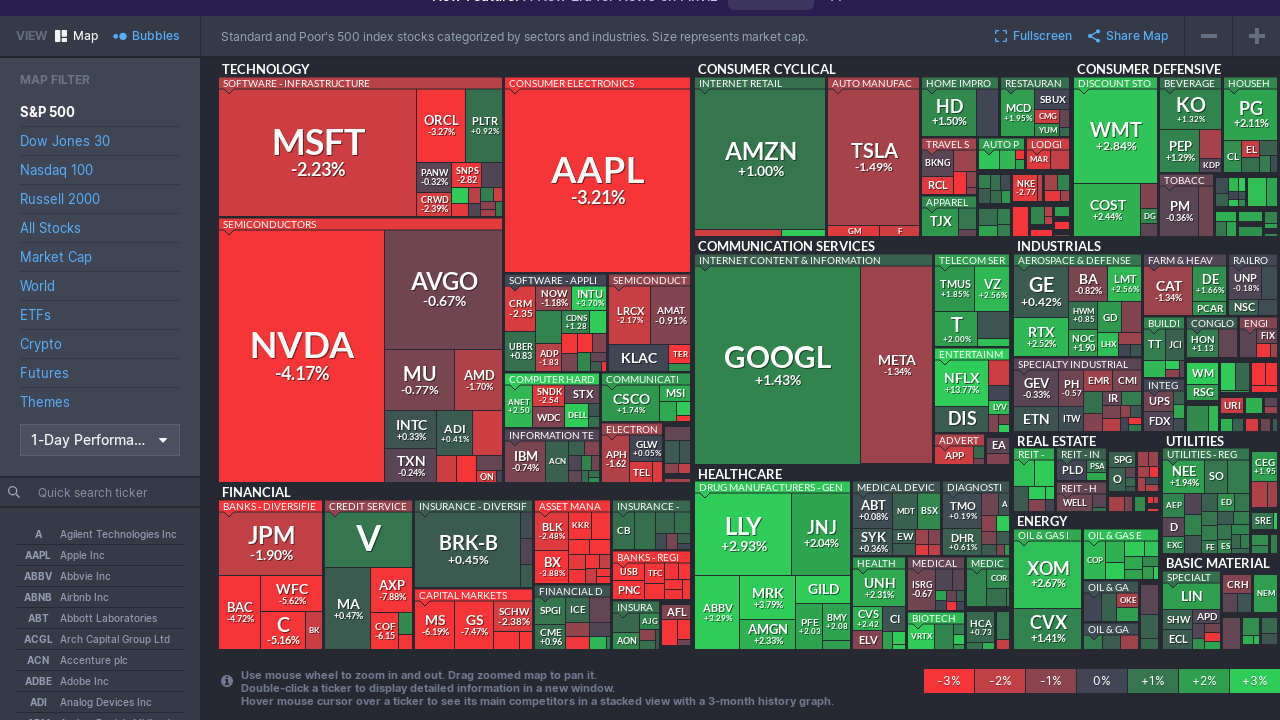